Tests handling of a JavaScript prompt dialog by clicking a button that triggers a prompt, entering text, and accepting it

Starting URL: https://testautomationpractice.blogspot.com/

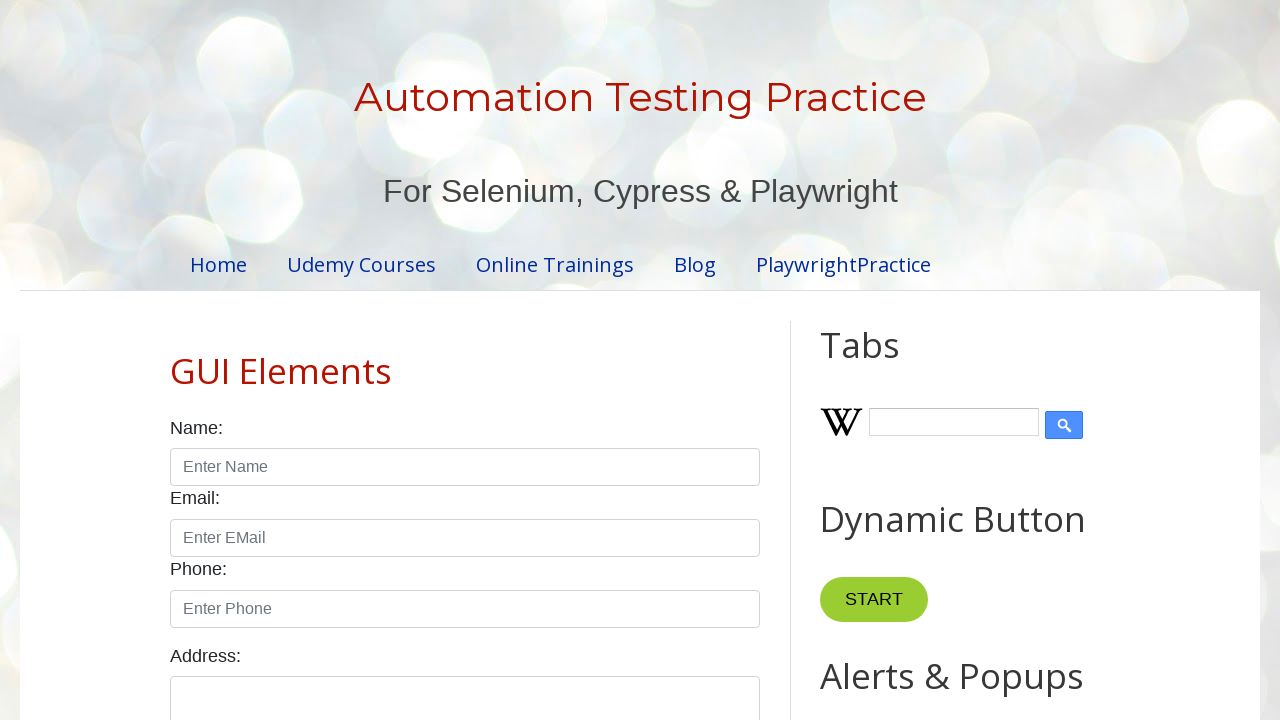

Set up prompt dialog handler to accept with 'john'
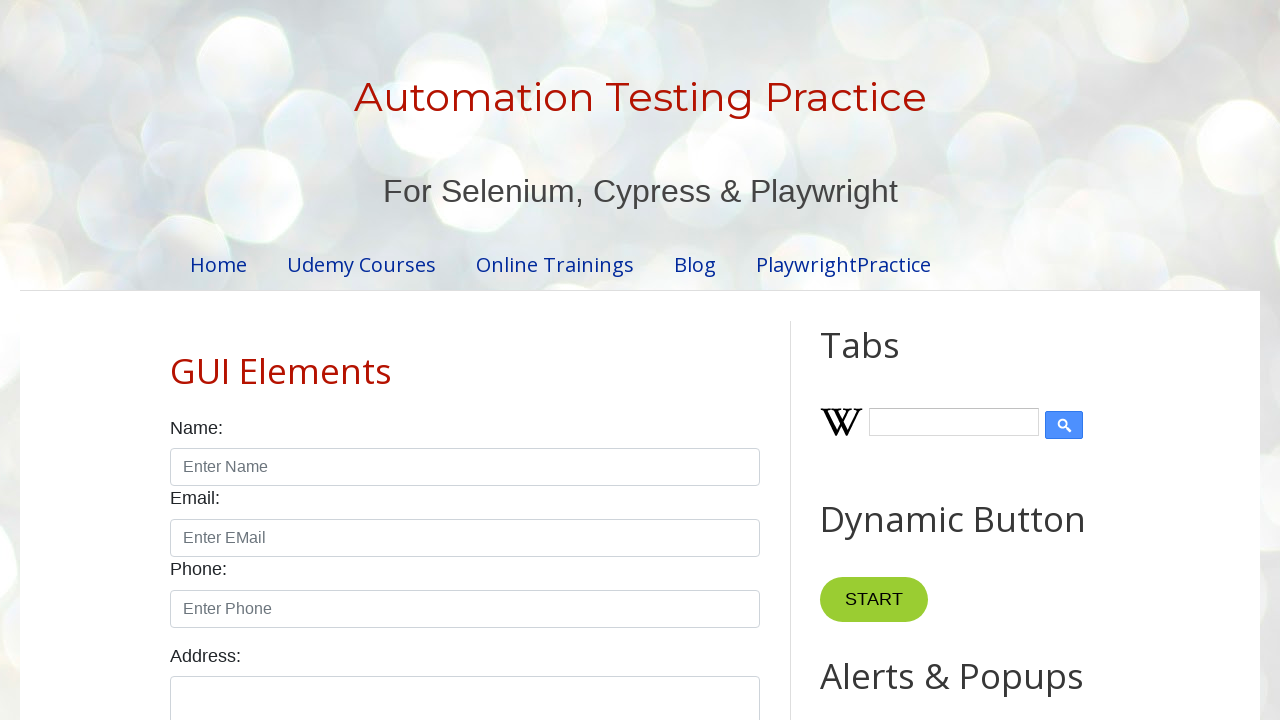

Clicked button to trigger prompt dialog at (890, 360) on xpath=//button[@onclick='myFunctionPrompt()']
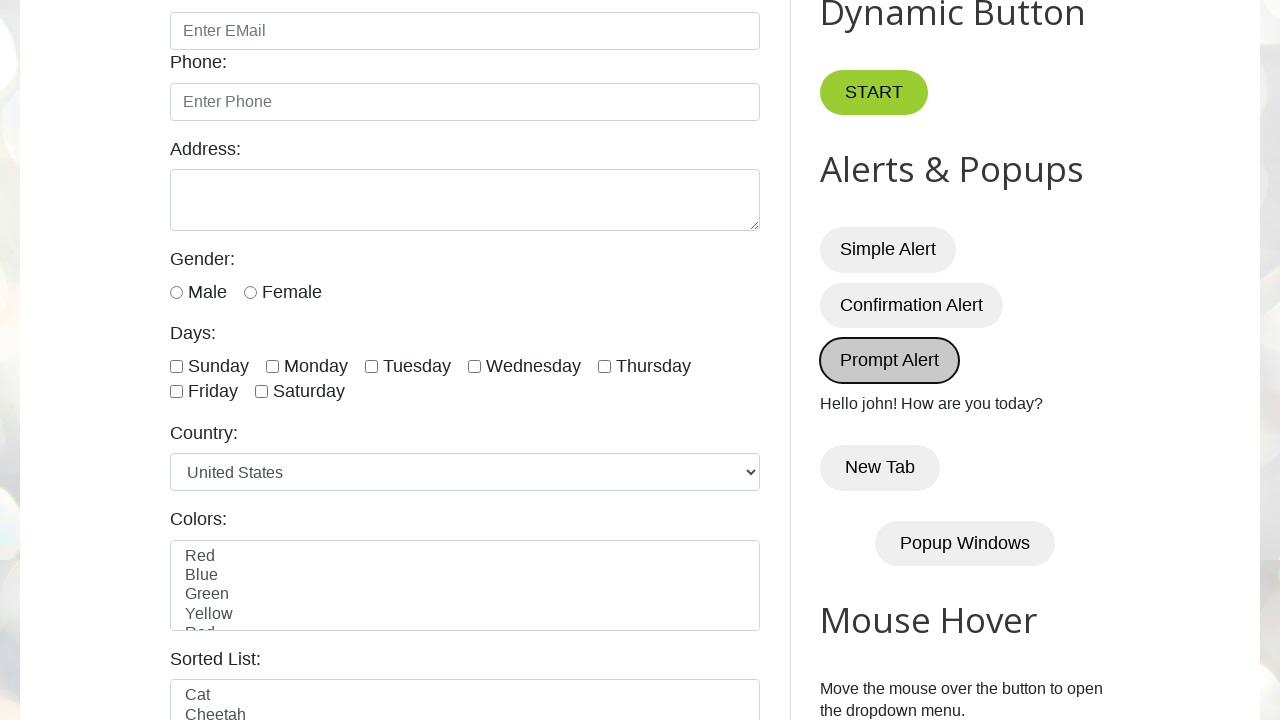

Prompt dialog was handled and result element loaded
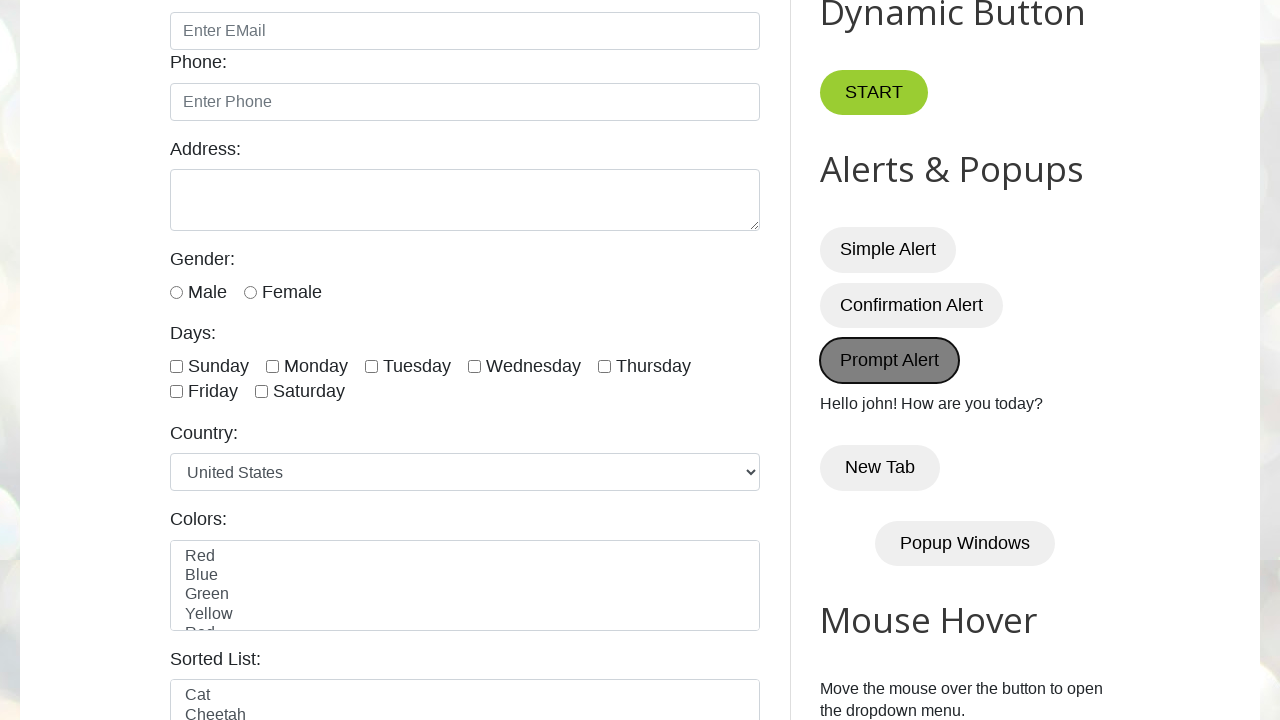

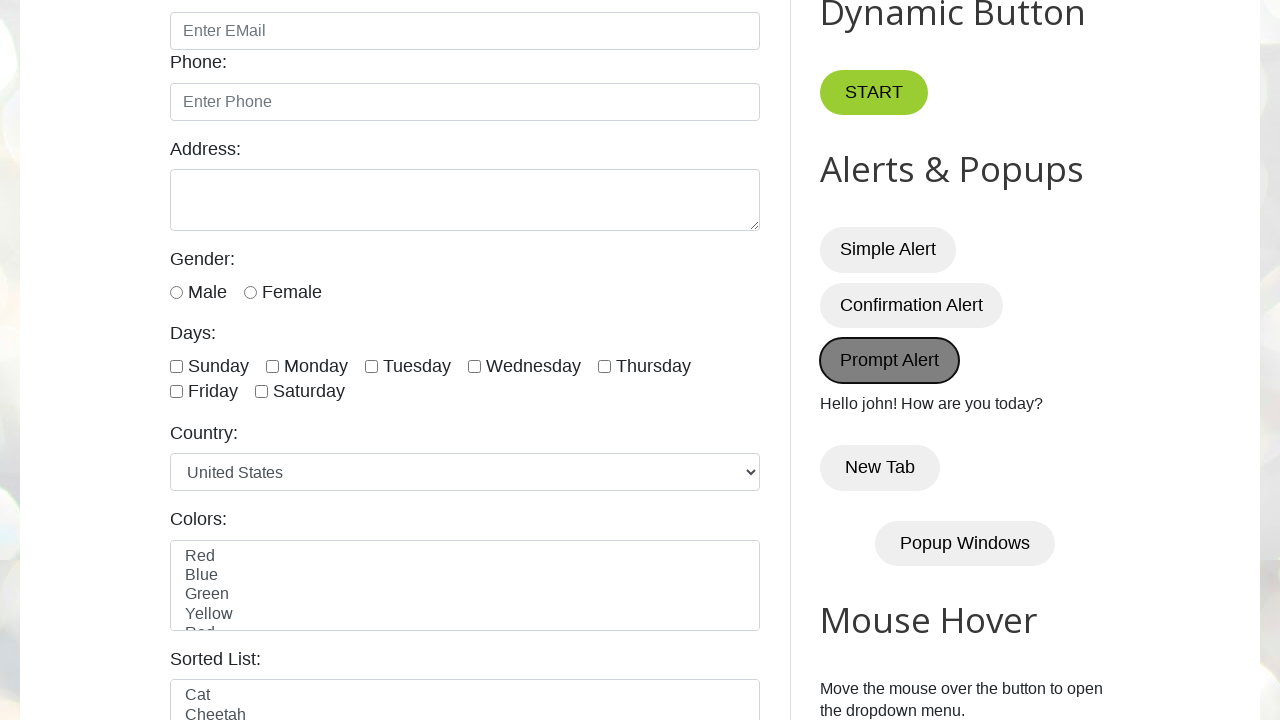